Opens the Flipkart homepage and verifies it loads successfully

Starting URL: https://www.flipkart.com/

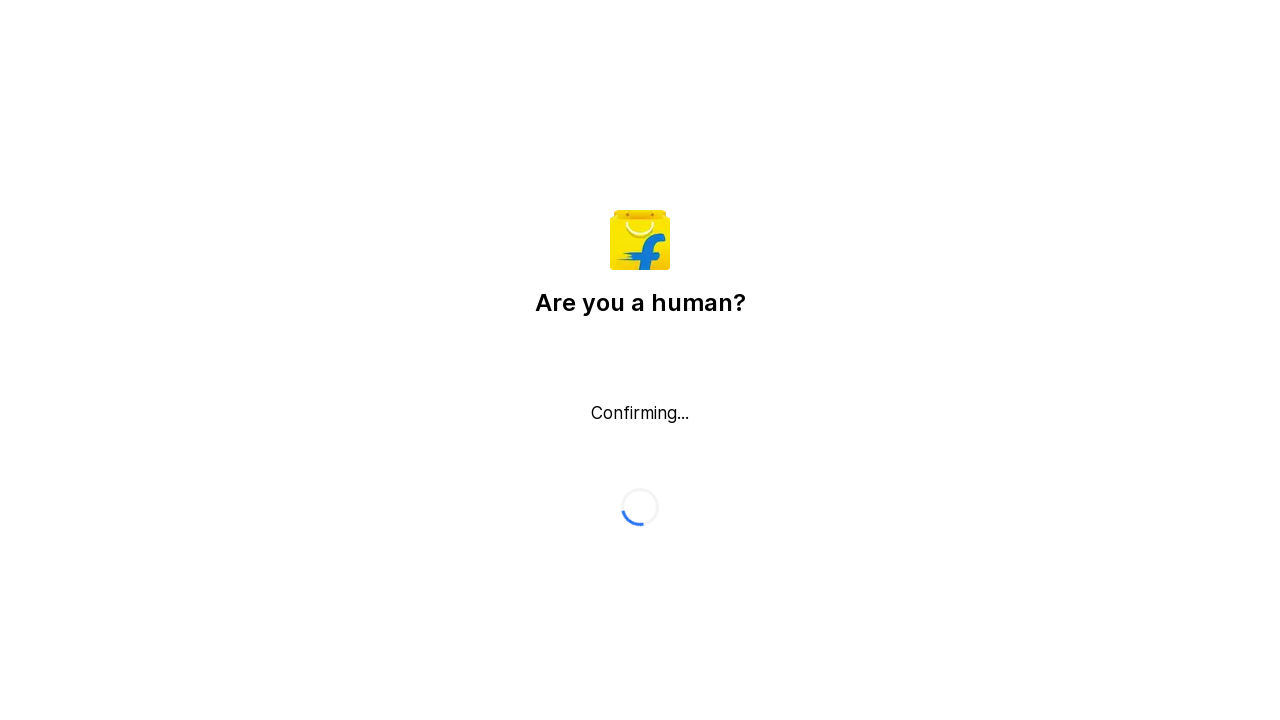

Waited for page to reach domcontentloaded state
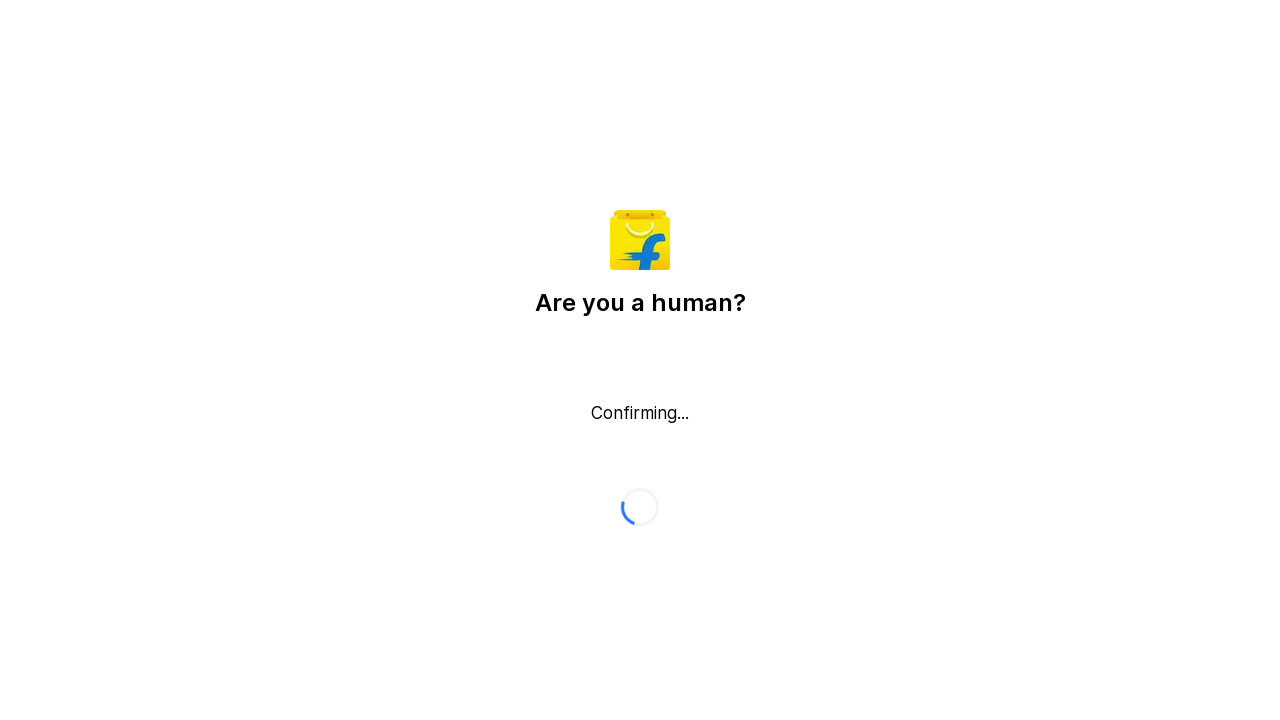

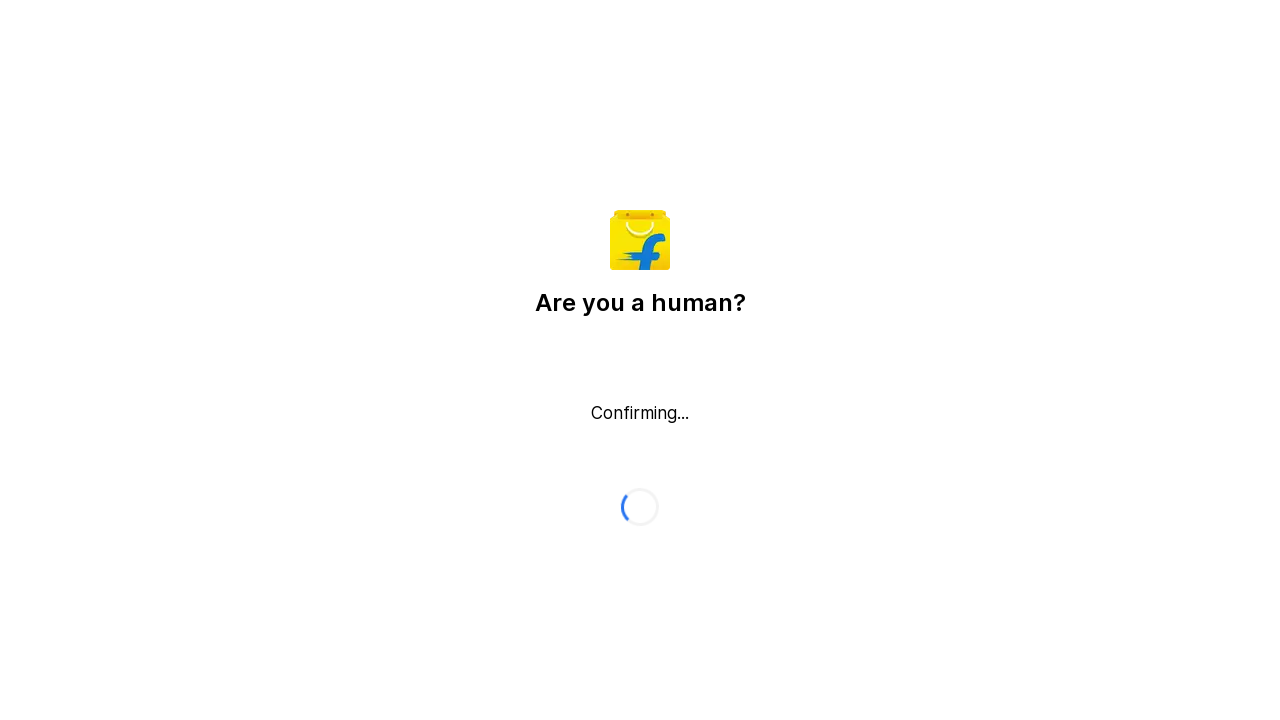